Tests filling out a practice form with personal details and submitting it.

Starting URL: https://demoqa.com/automation-practice-form

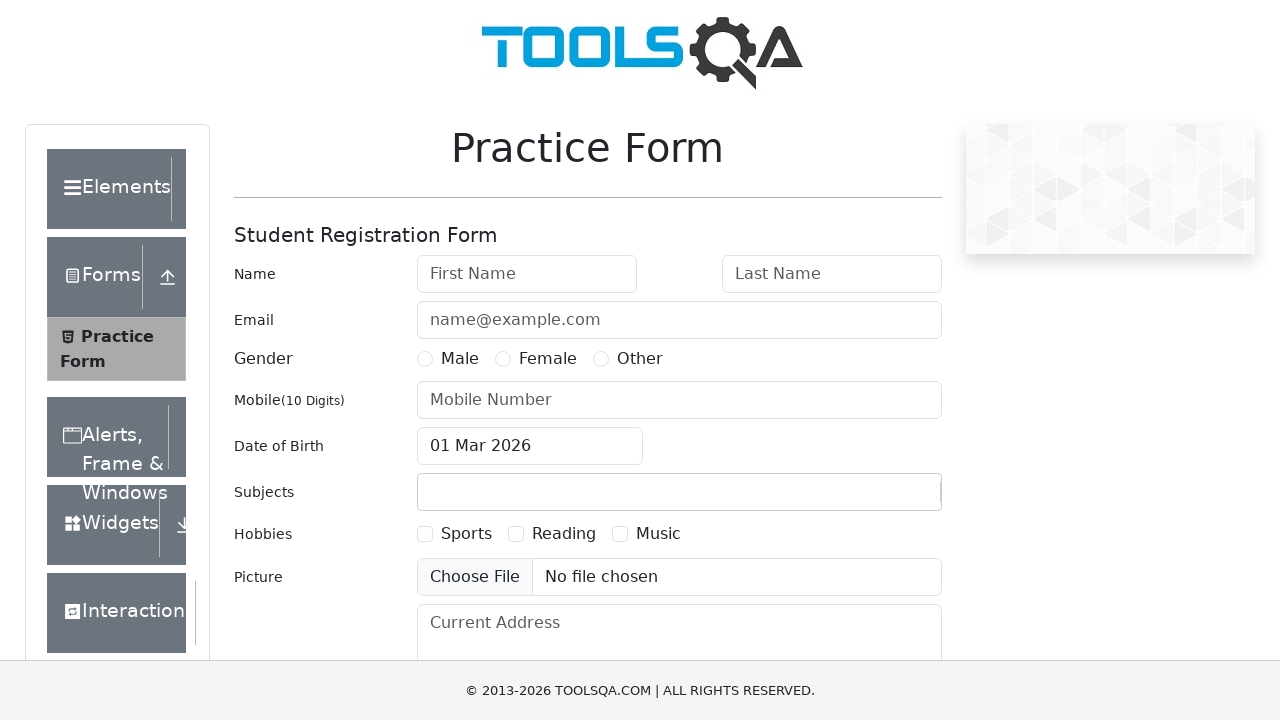

Scrolled first name field into view
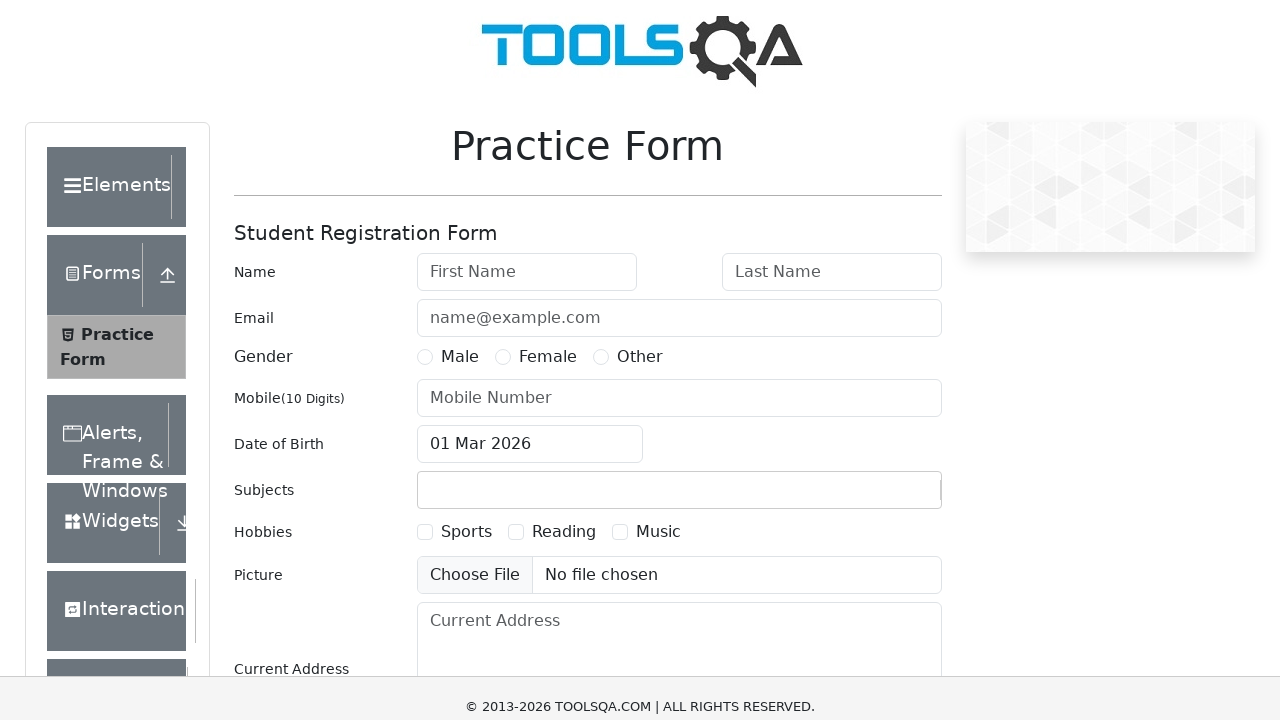

Filled first name field with 'Irina' on #firstName
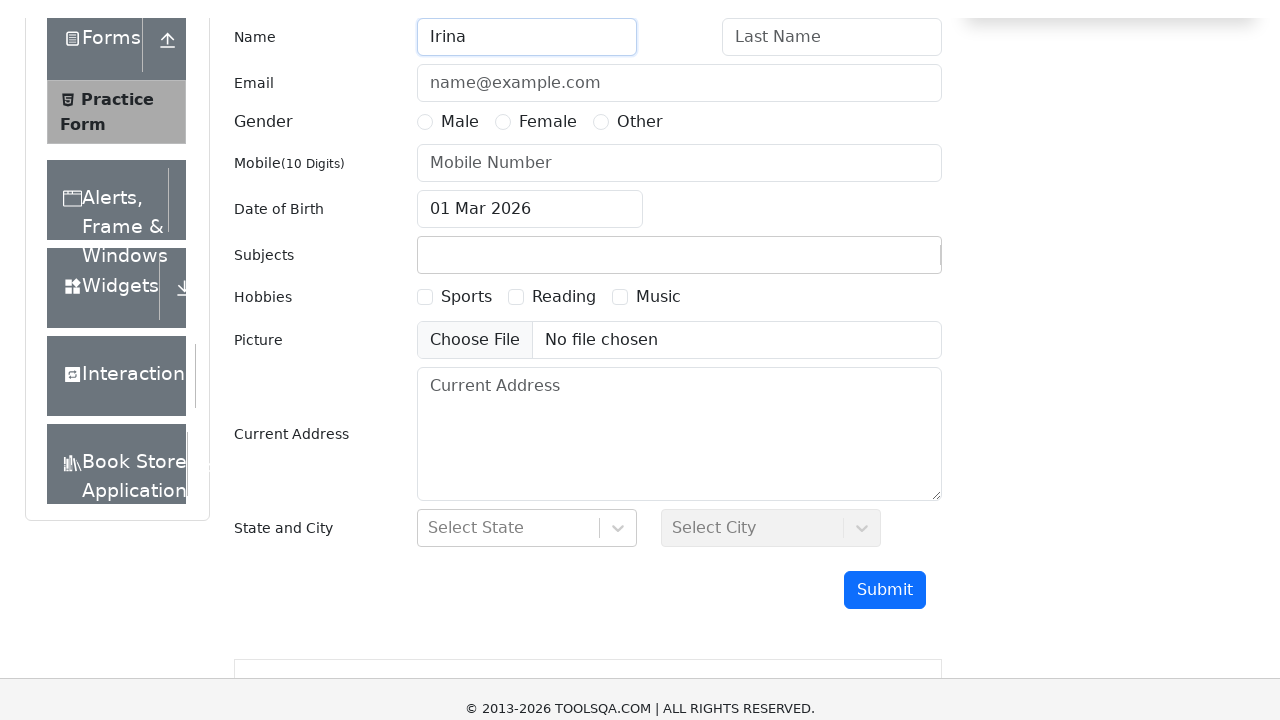

Scrolled last name field into view
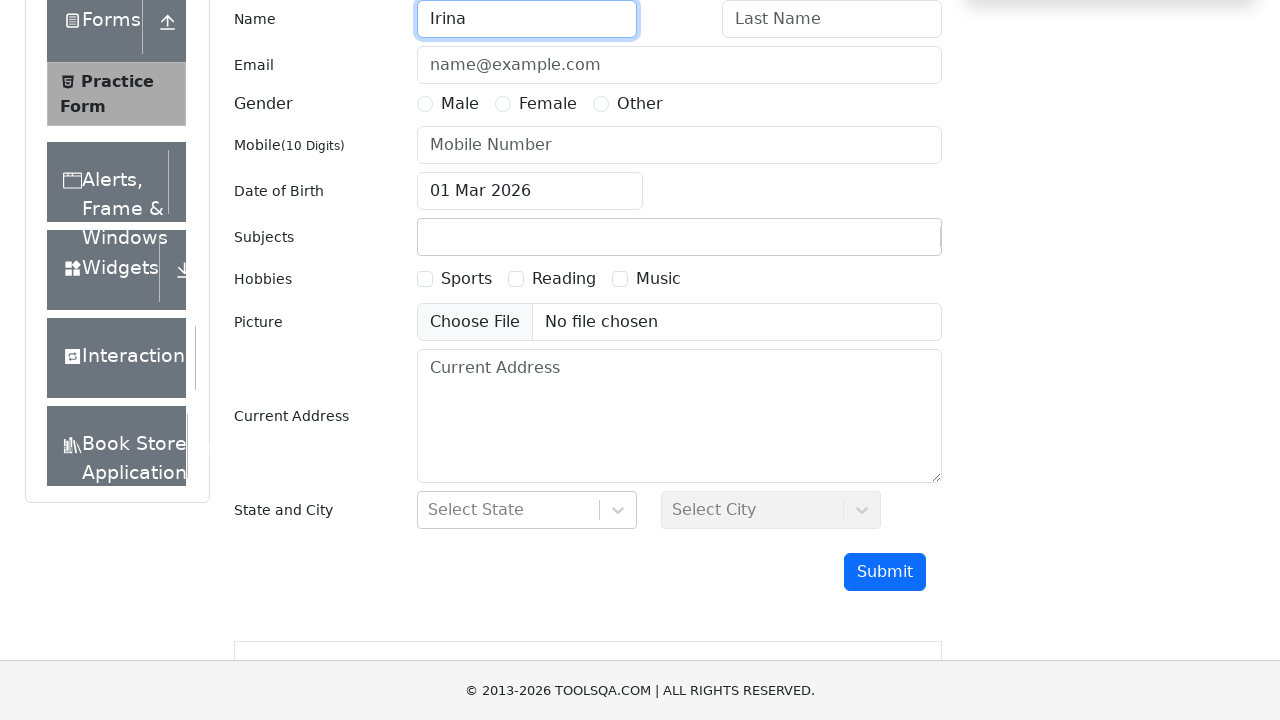

Filled last name field with 'Kuperman' on #lastName
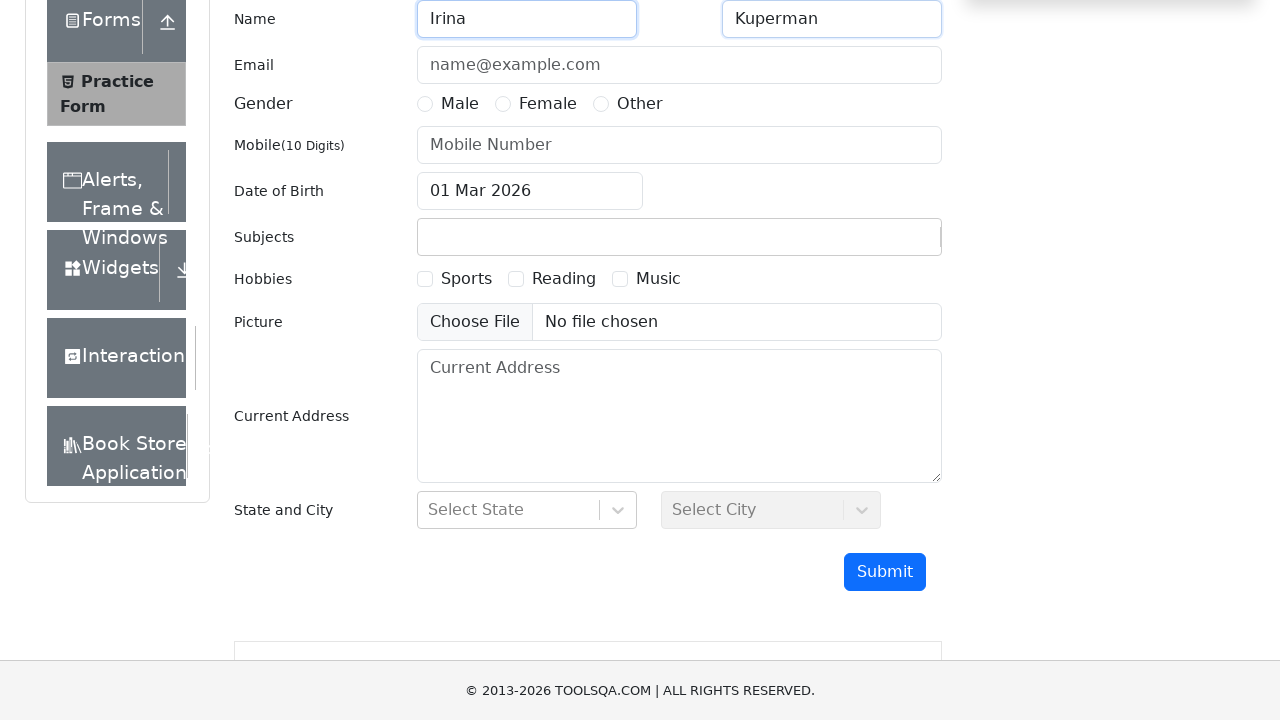

Scrolled email field into view
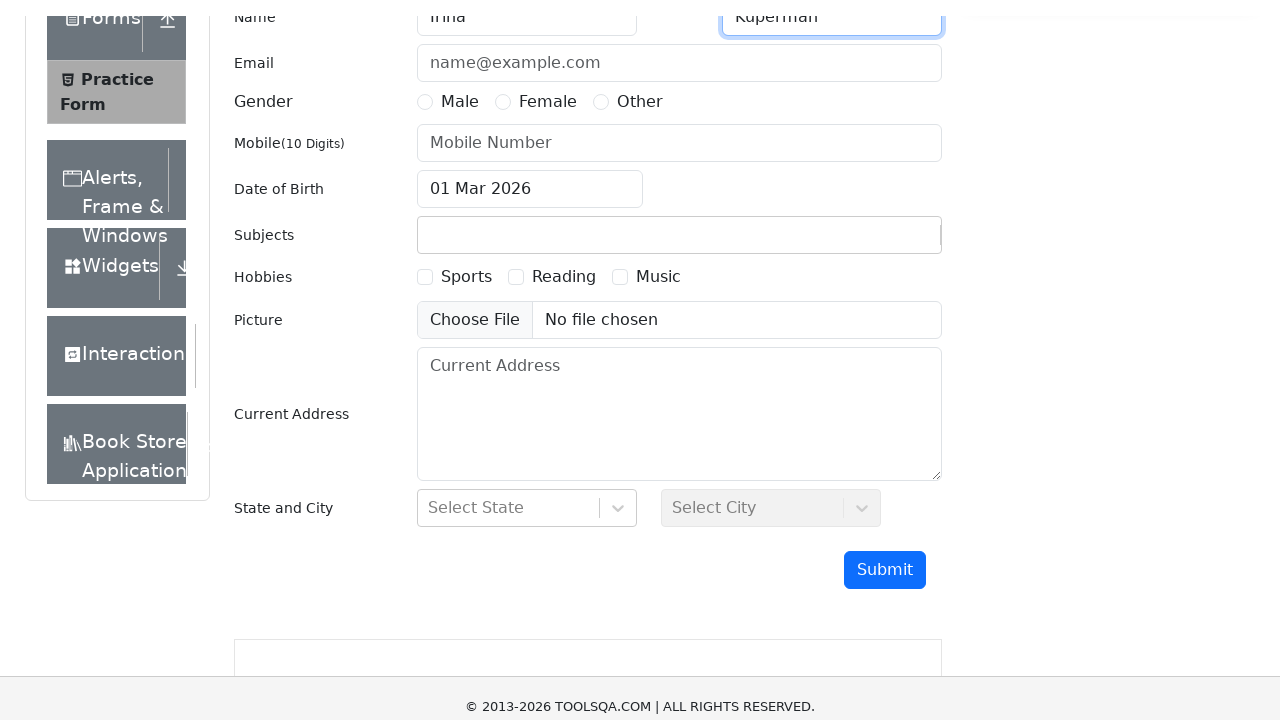

Filled email field with 'ama@ama.com' on #userEmail
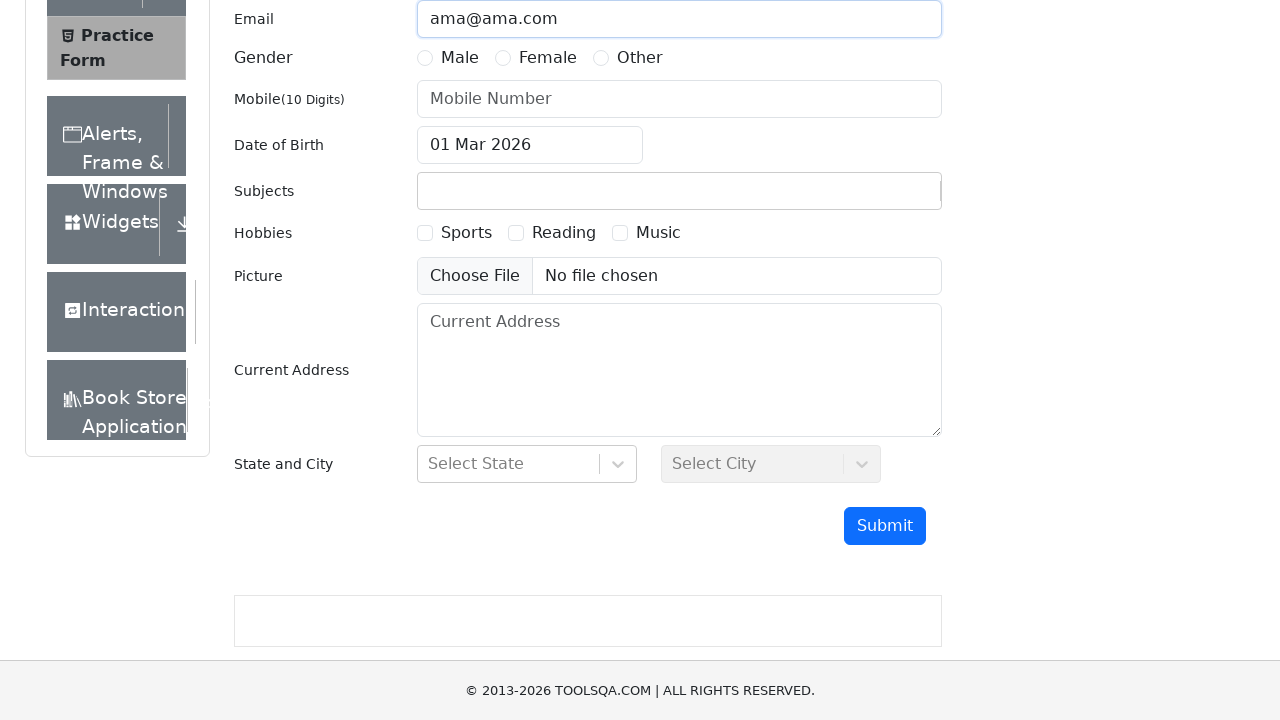

Scrolled gender radio button into view
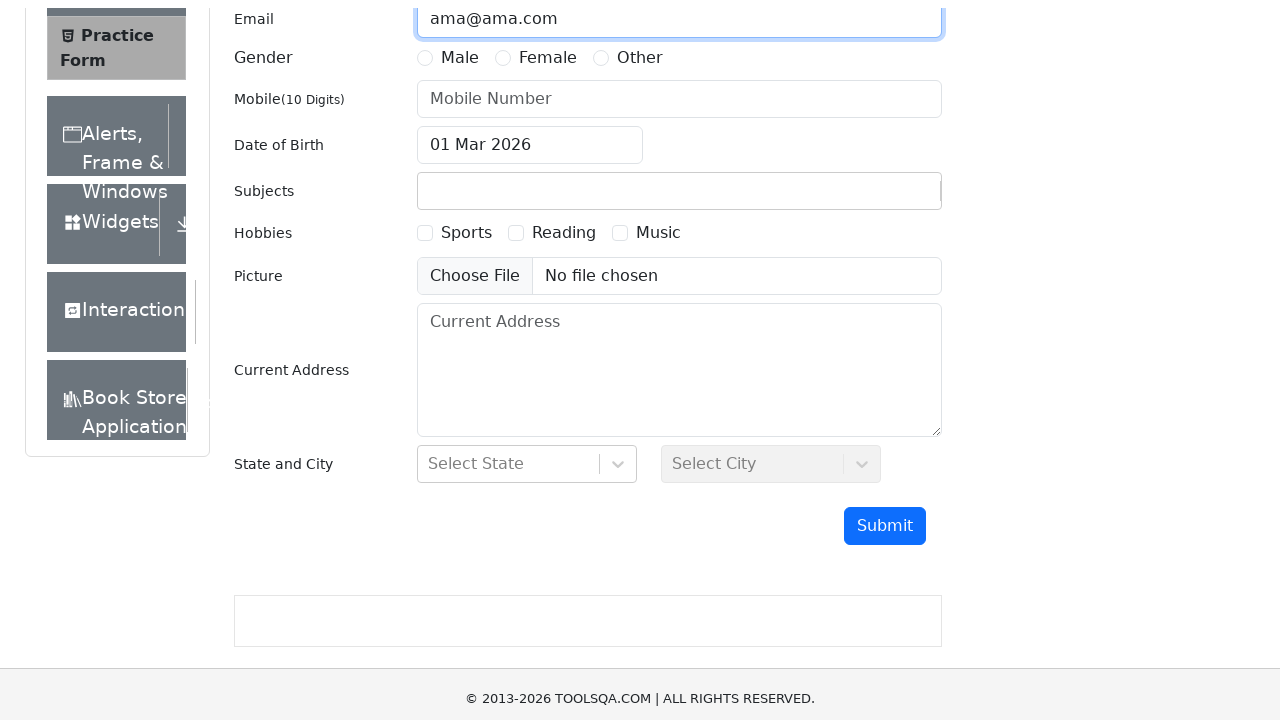

Selected gender radio button (Female) at (548, 31) on label[for='gender-radio-2']
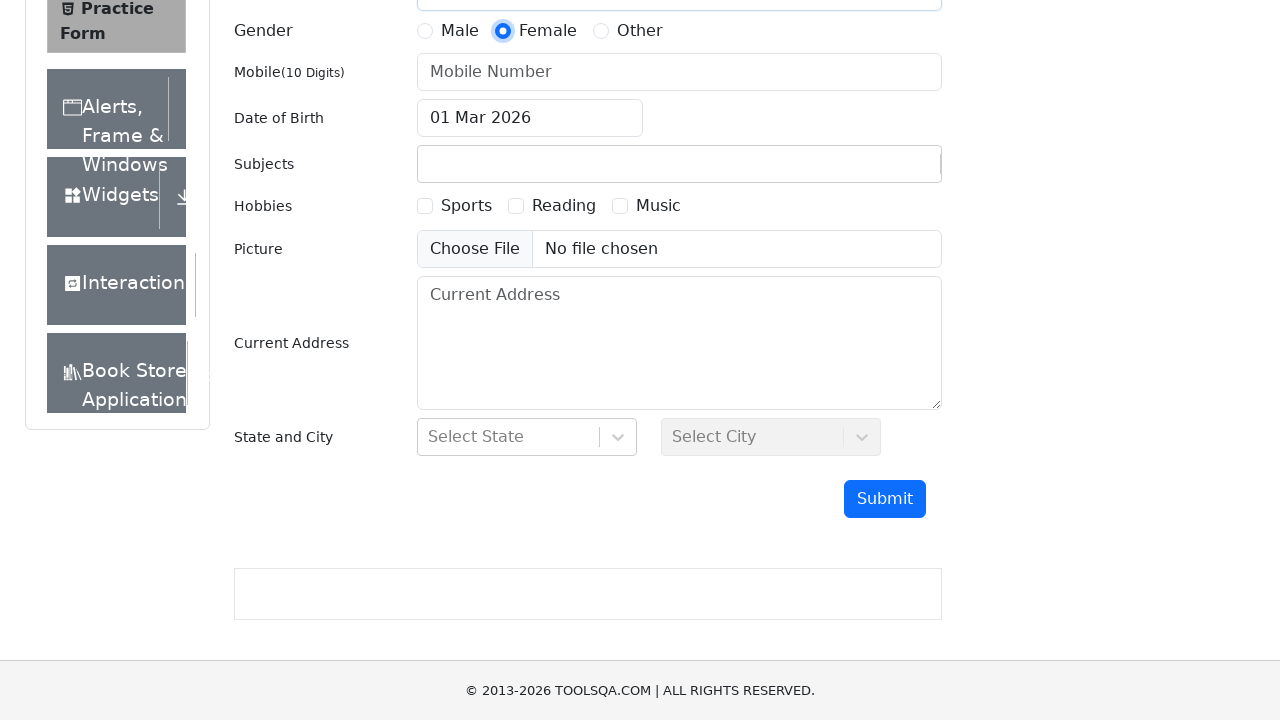

Scrolled phone number field into view
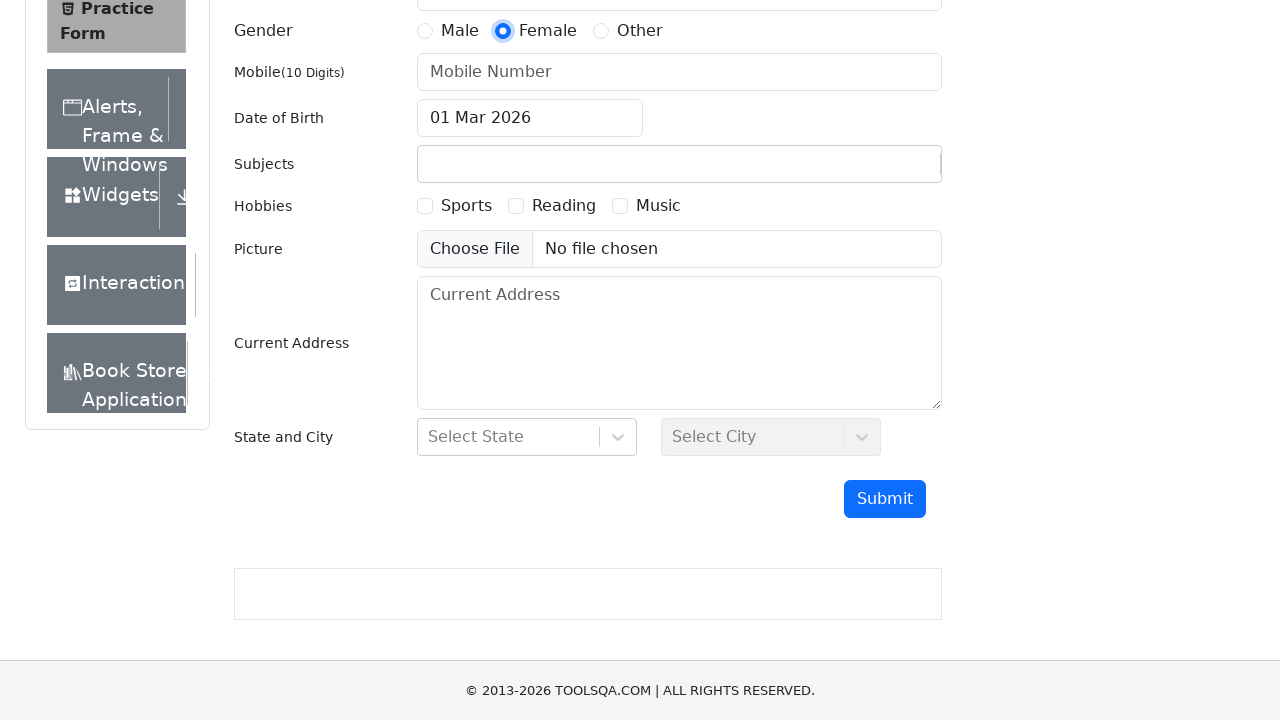

Filled phone number field with '1234567890' on #userNumber
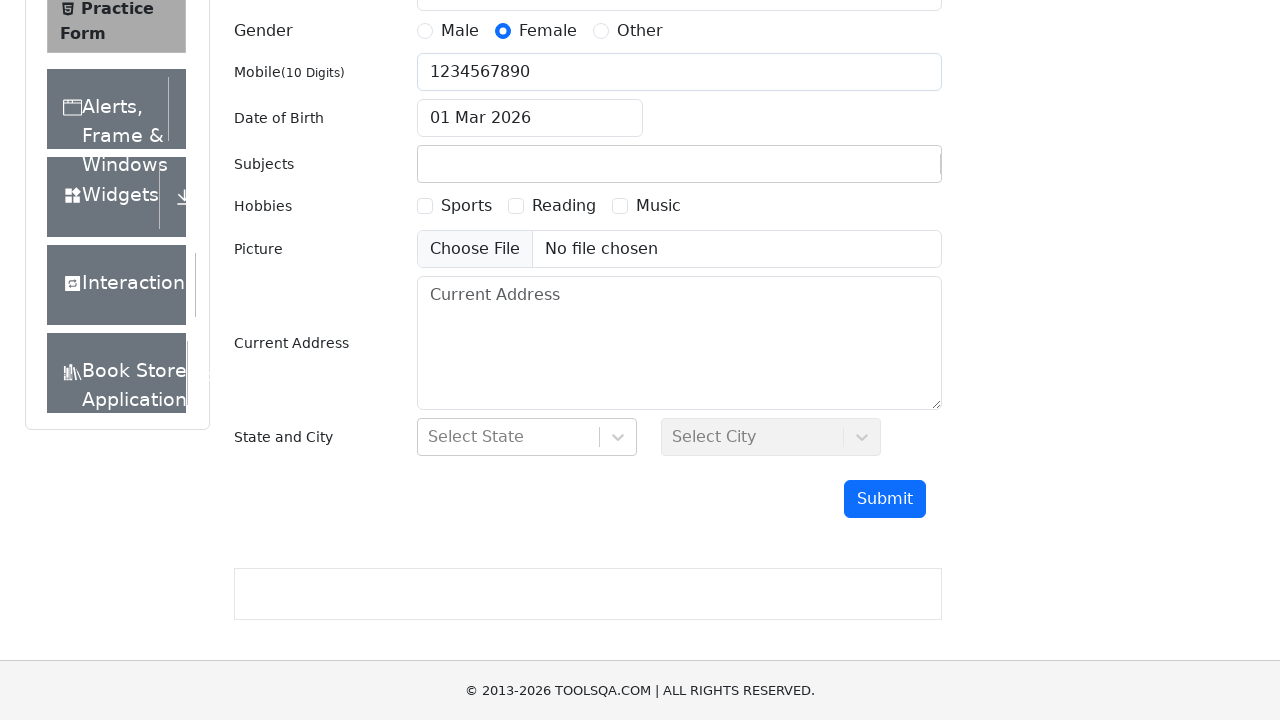

Scrolled submit button into view
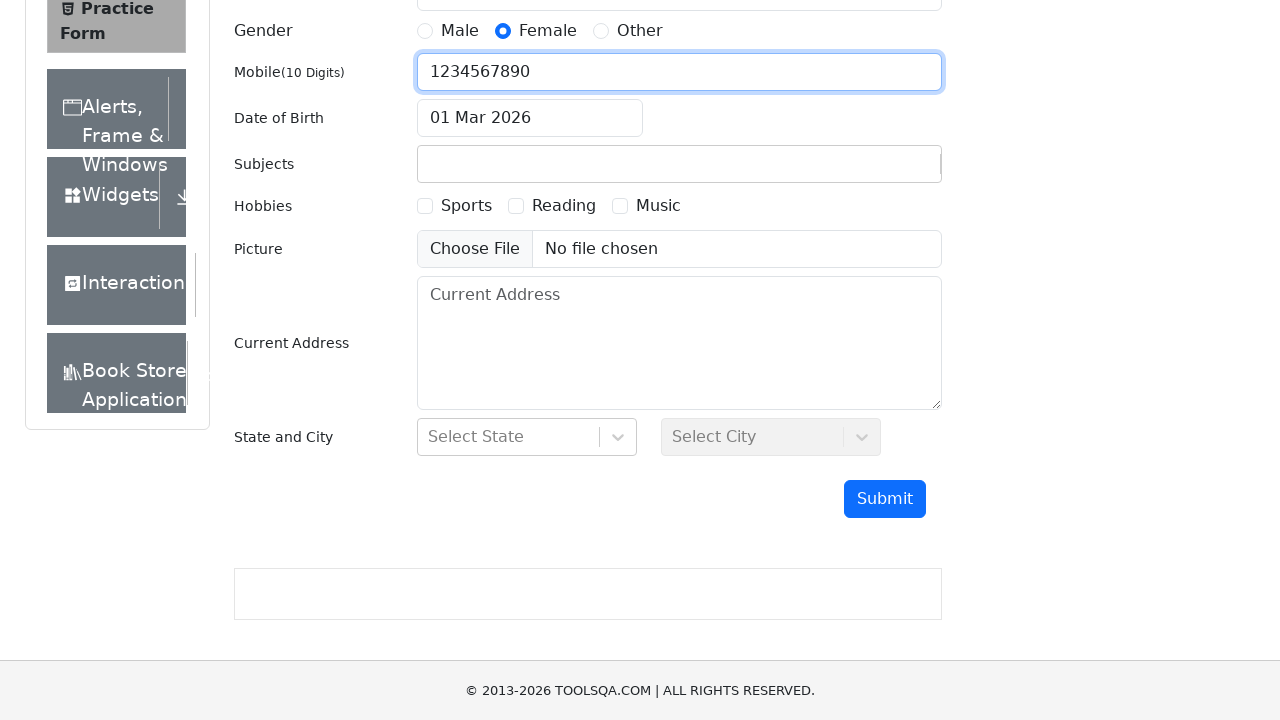

Clicked submit button to submit practice form at (885, 499) on #submit
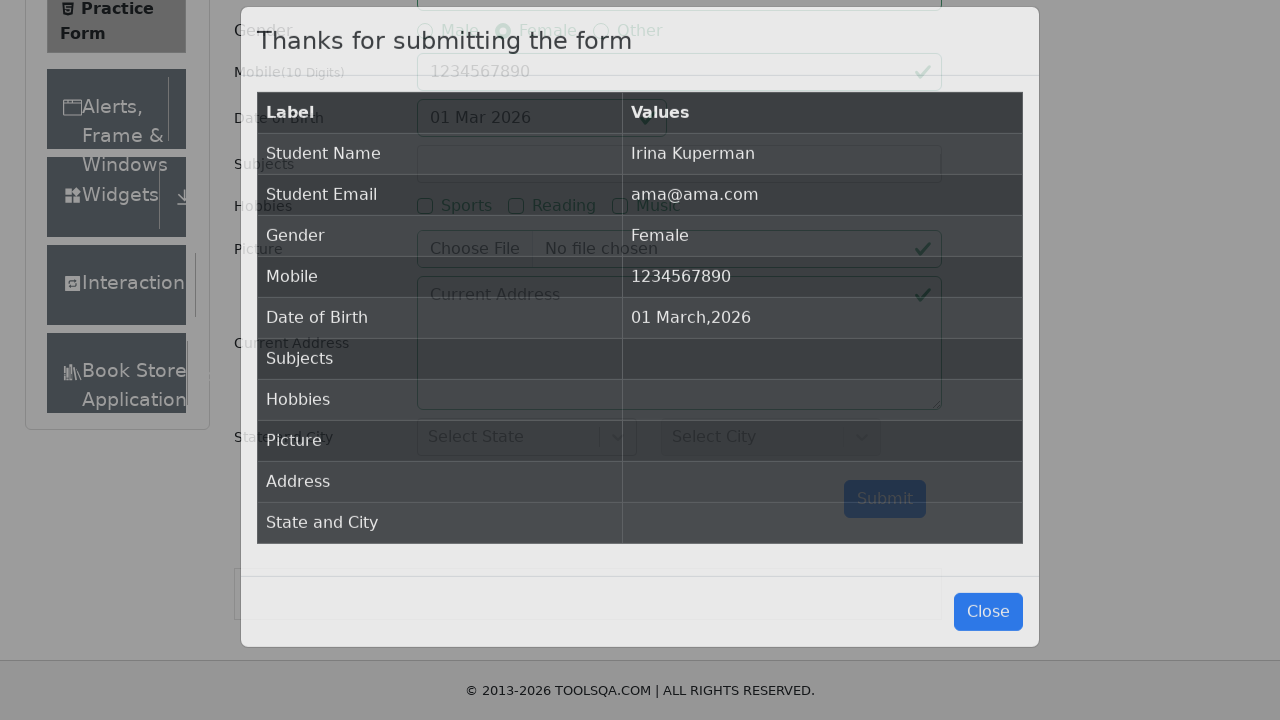

Confirmation modal appeared after form submission
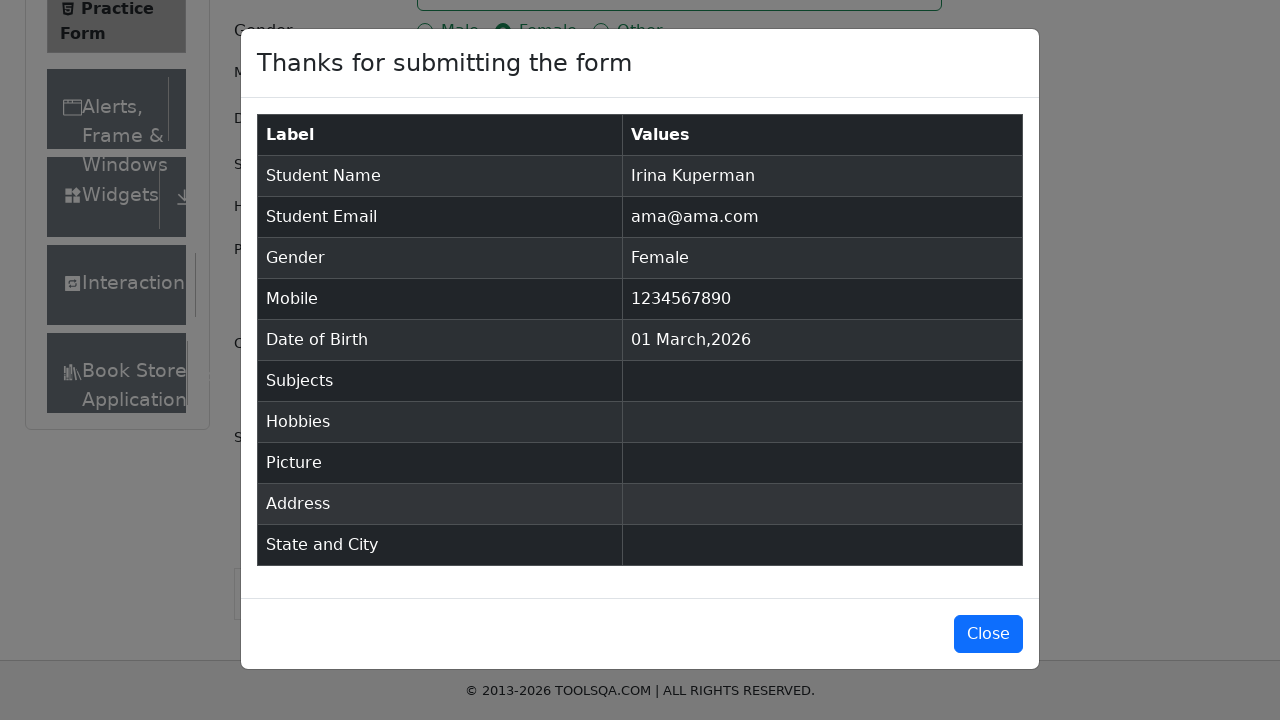

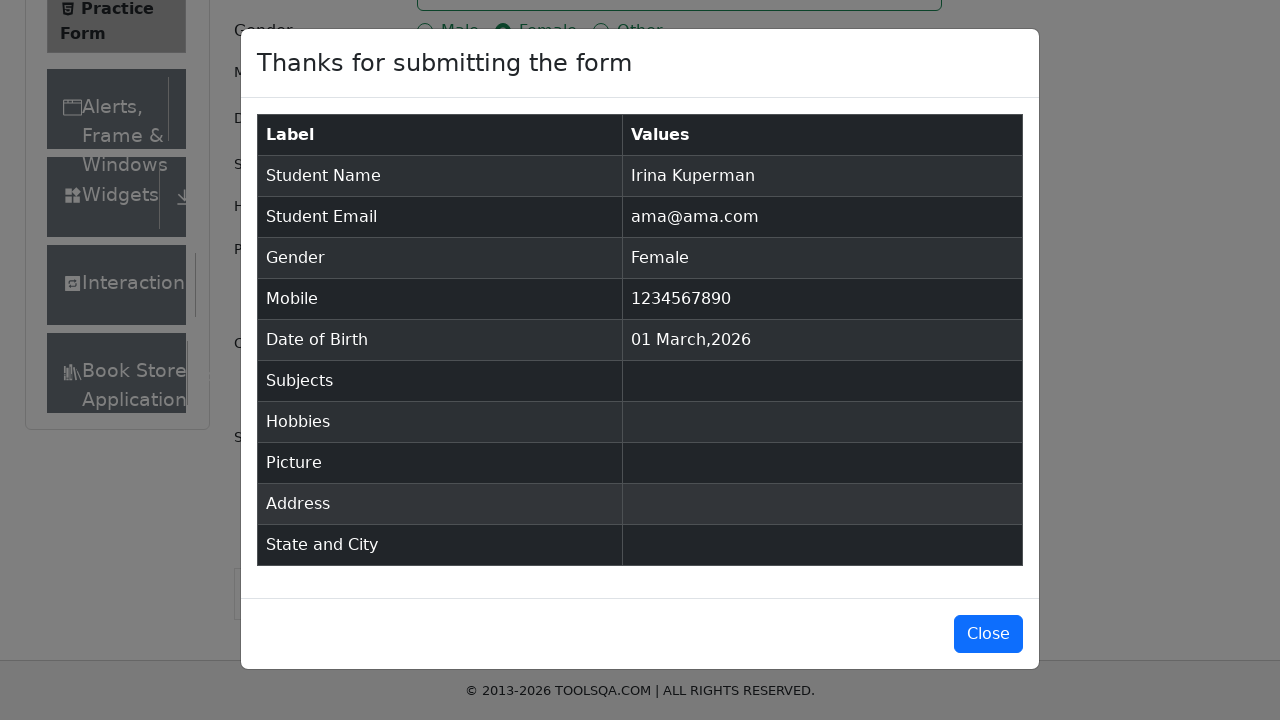